Tests the SpiceJet flight booking form by clicking on the origin/destination input field and entering an airport code (BLR for Bangalore)

Starting URL: https://www.spicejet.com/

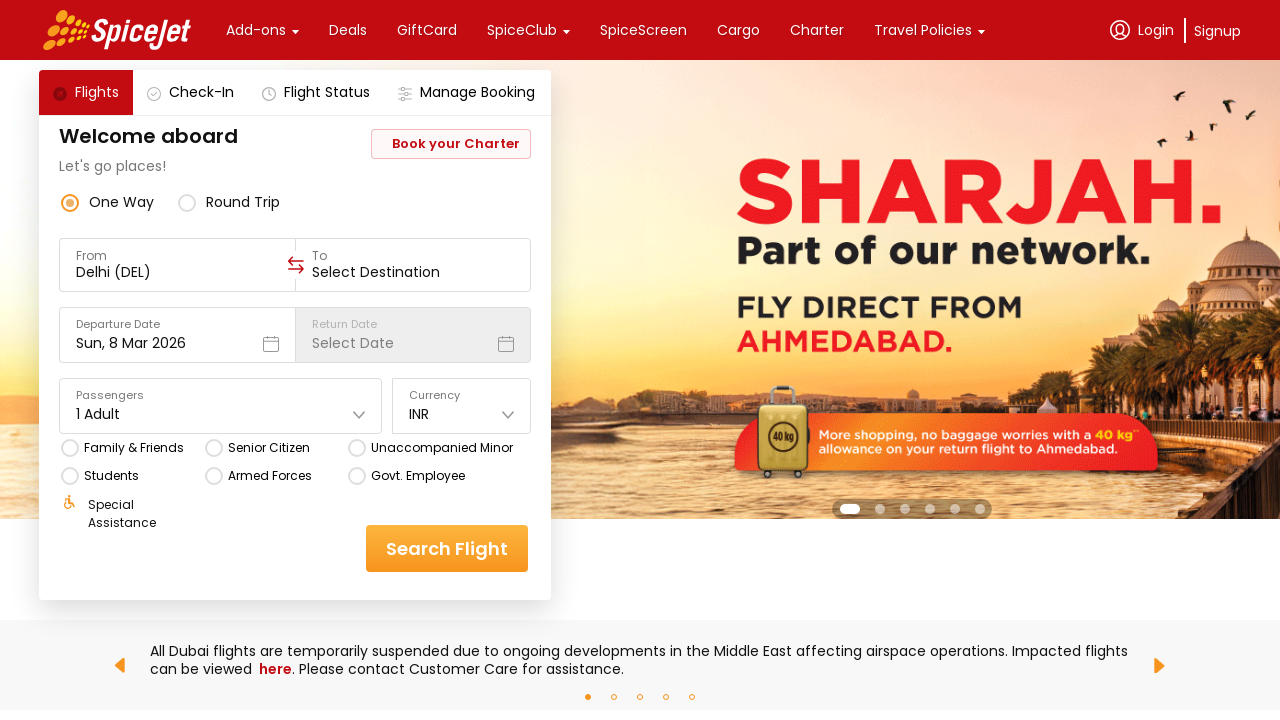

Set viewport size to 1920x1080
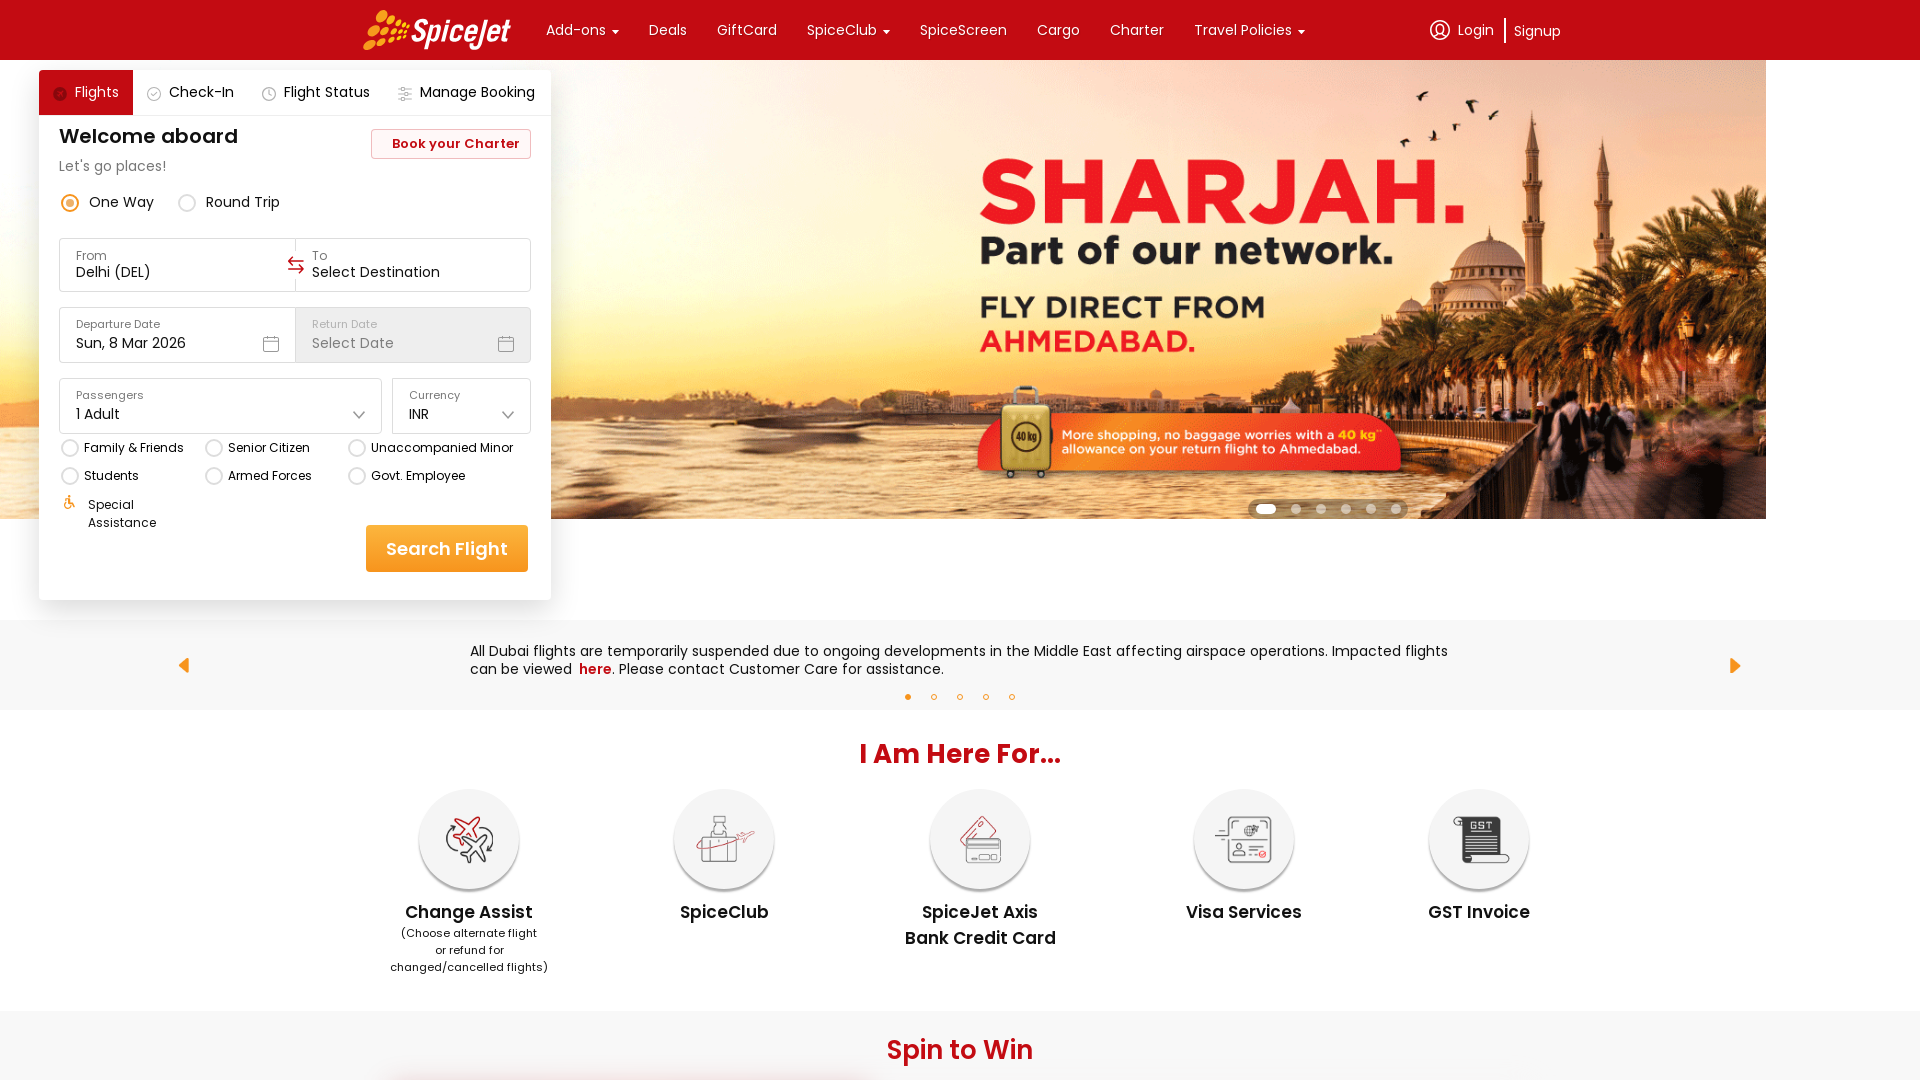

Clicked on the origin/destination input field at (498, 272) on xpath=//div[@data-testid='to-testID-origin']/div/div/input
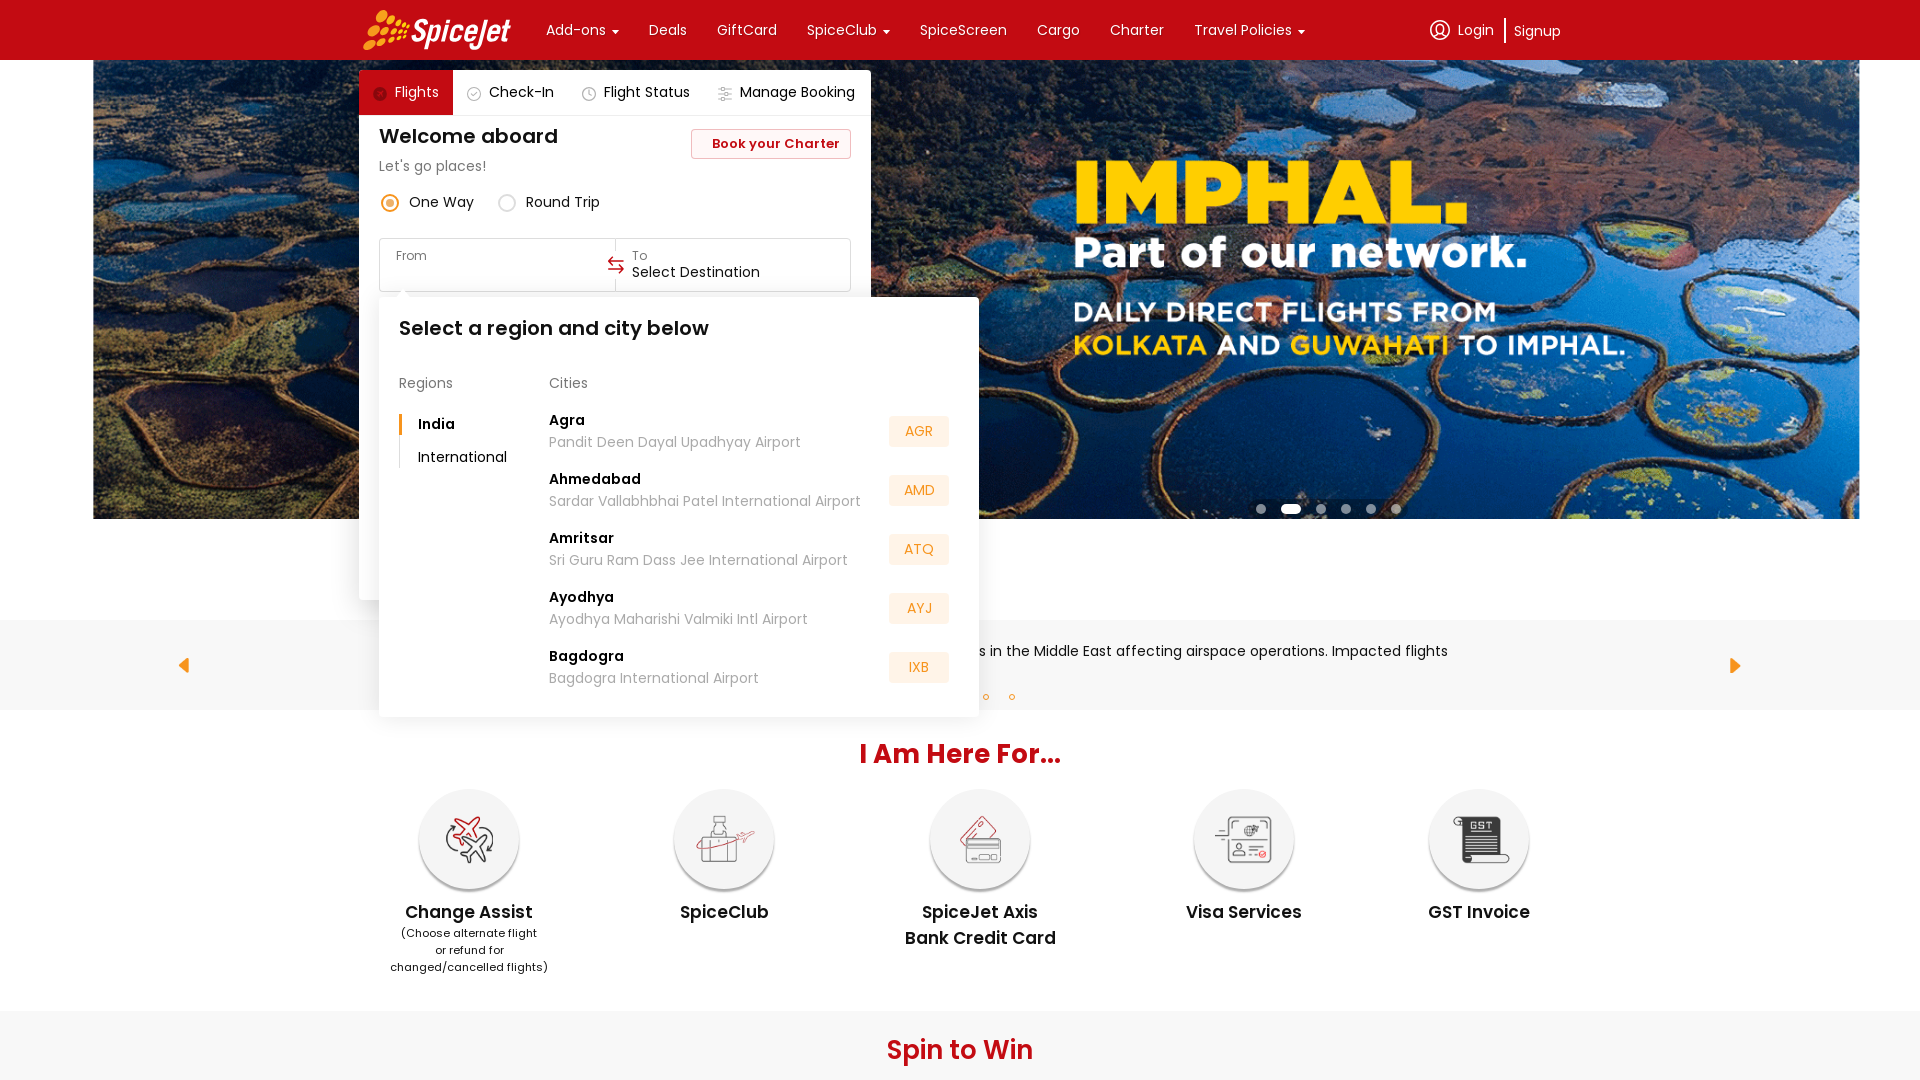

Entered airport code 'BLR' (Bangalore) in the origin field on xpath=//div[@data-testid='to-testID-origin']/div/div/input
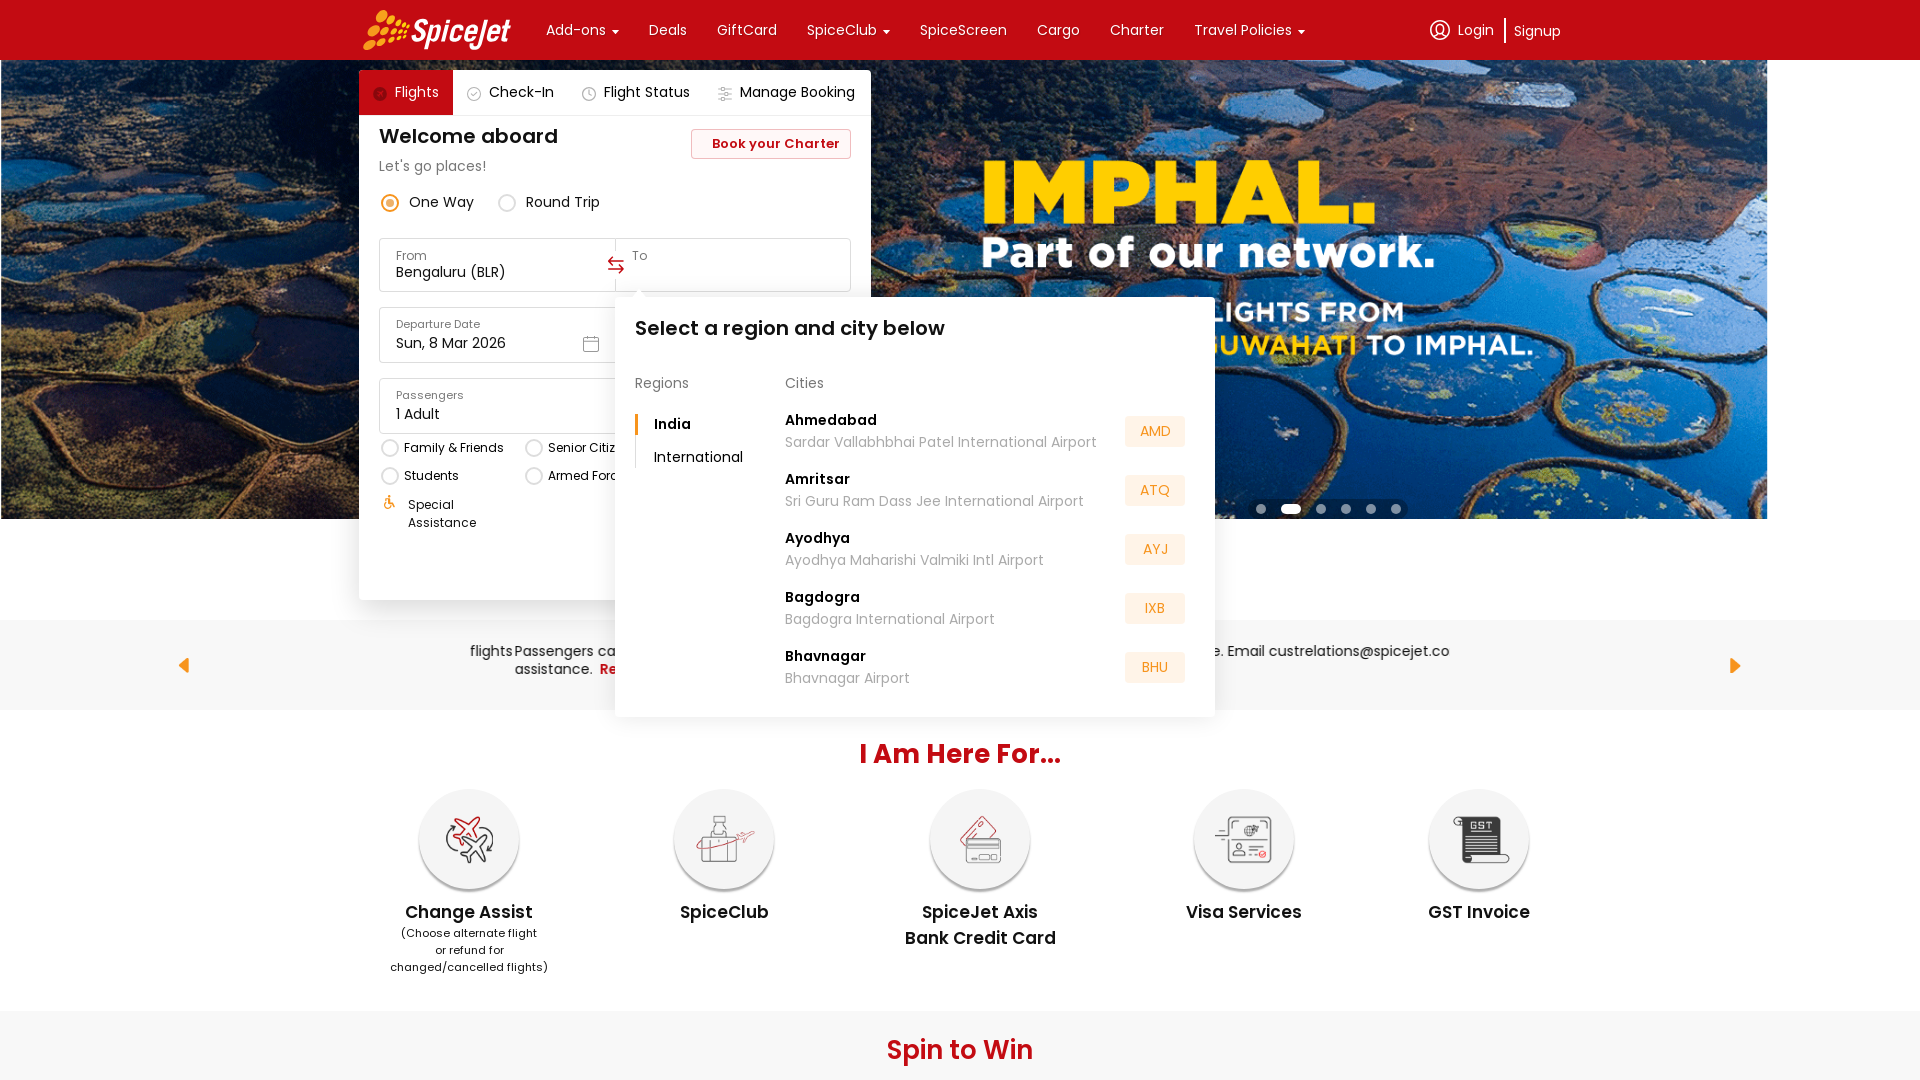

Waited 3 seconds for autocomplete suggestions to appear
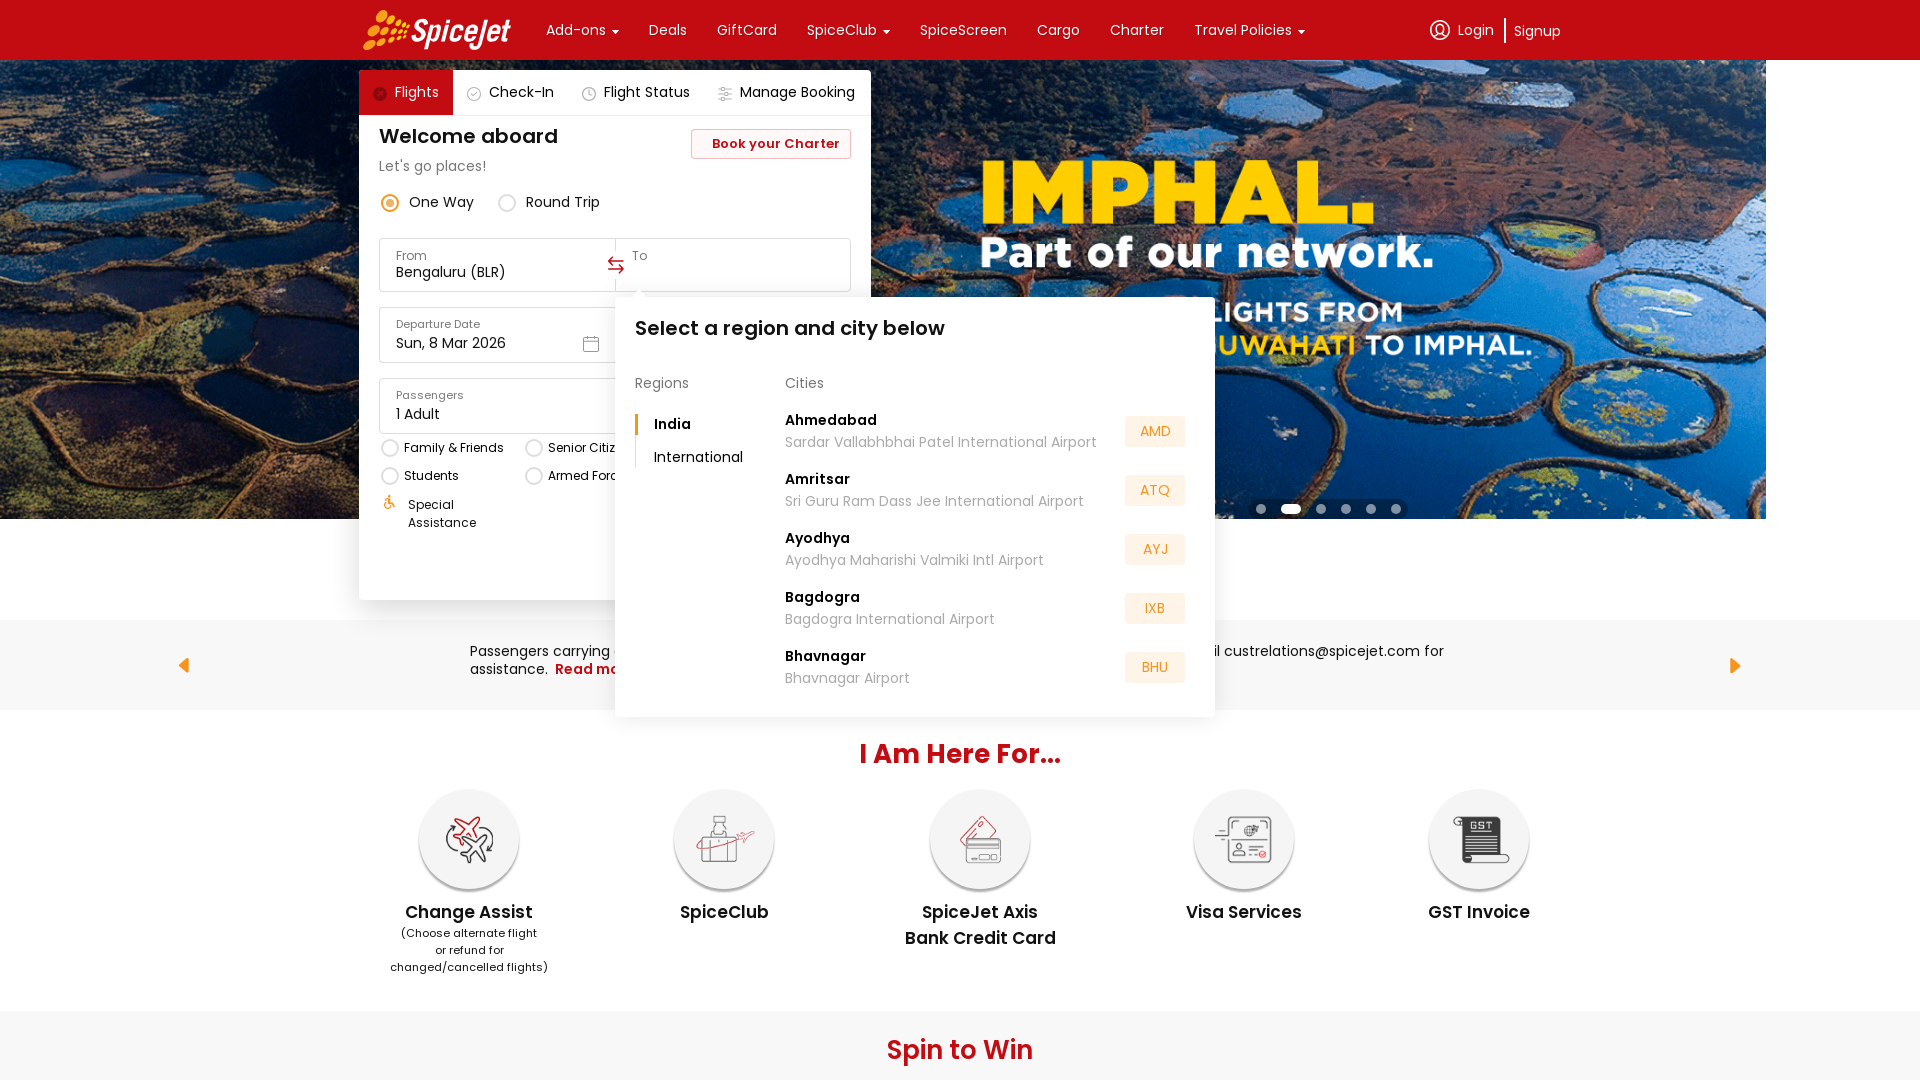

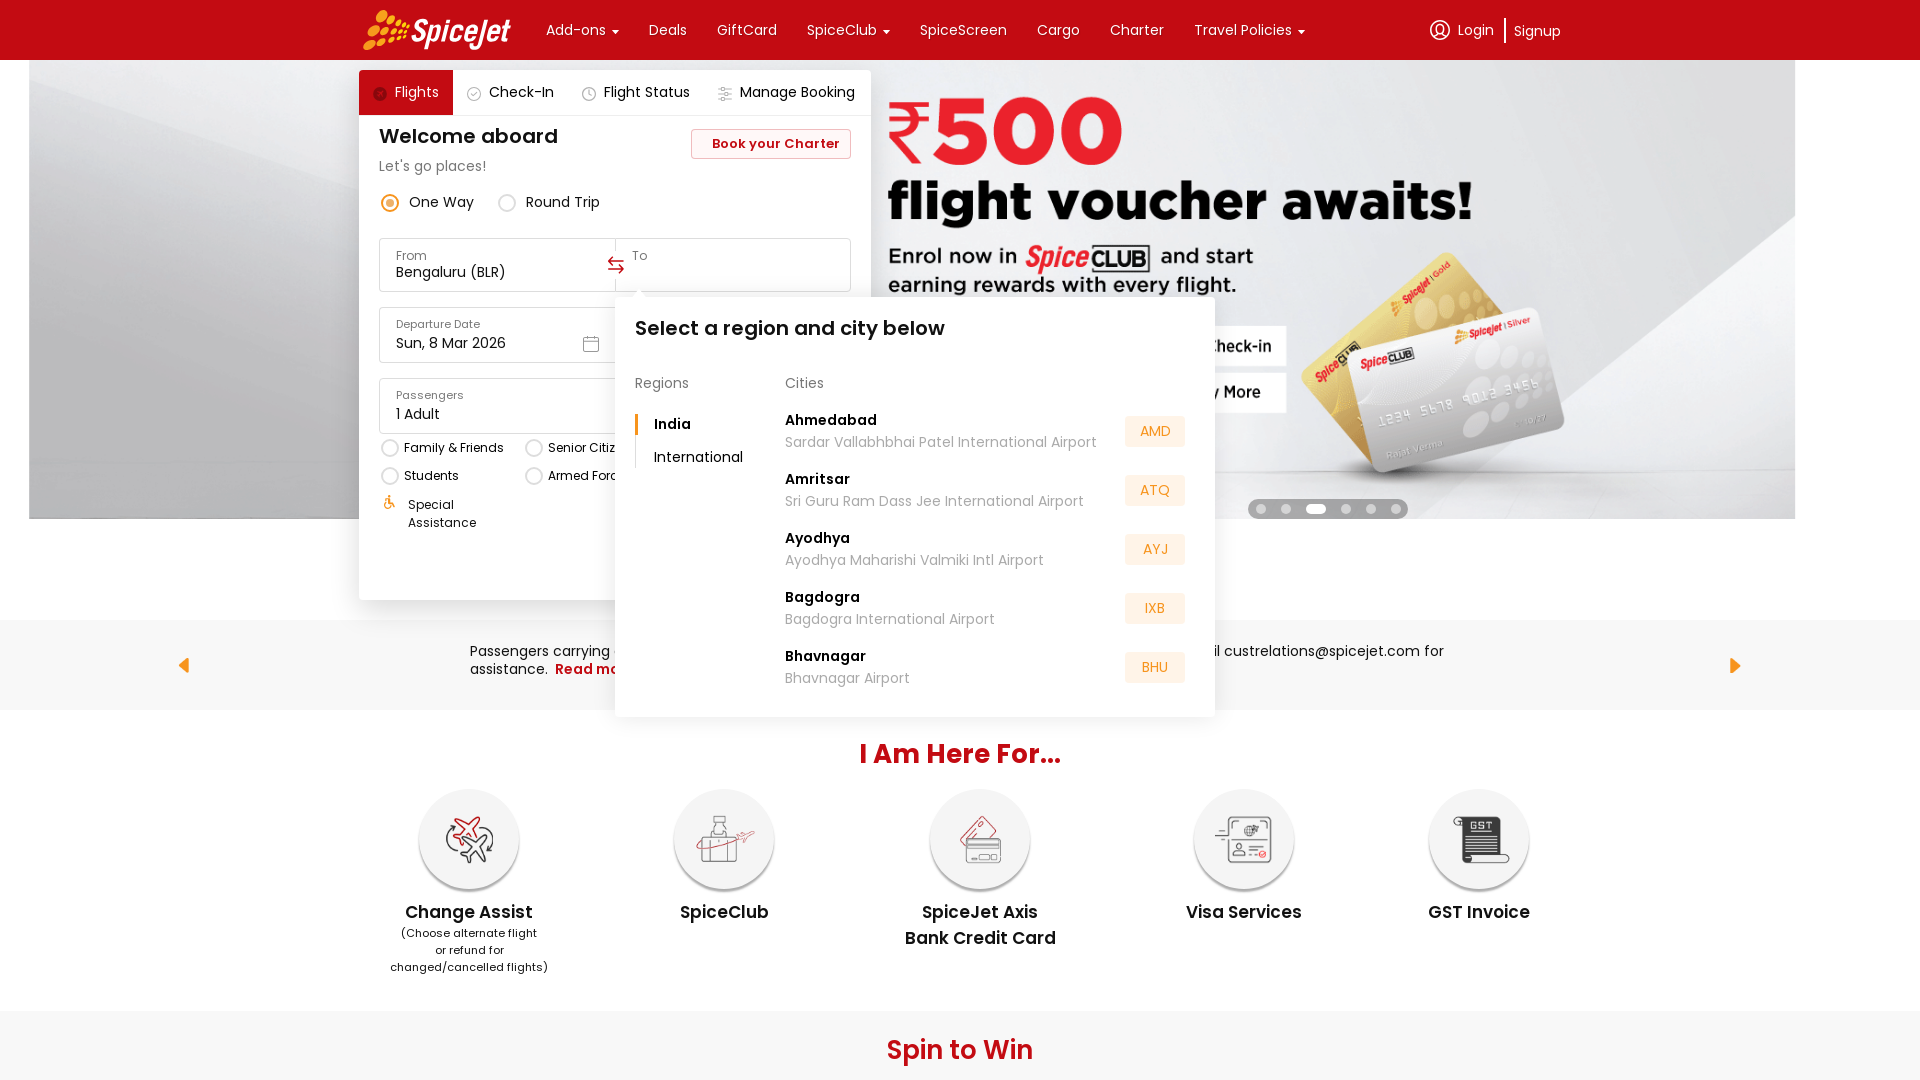